Tests percent calculator with underflow positive exponential input (10% of 5.0E-324)

Starting URL: http://www.calculator.net/

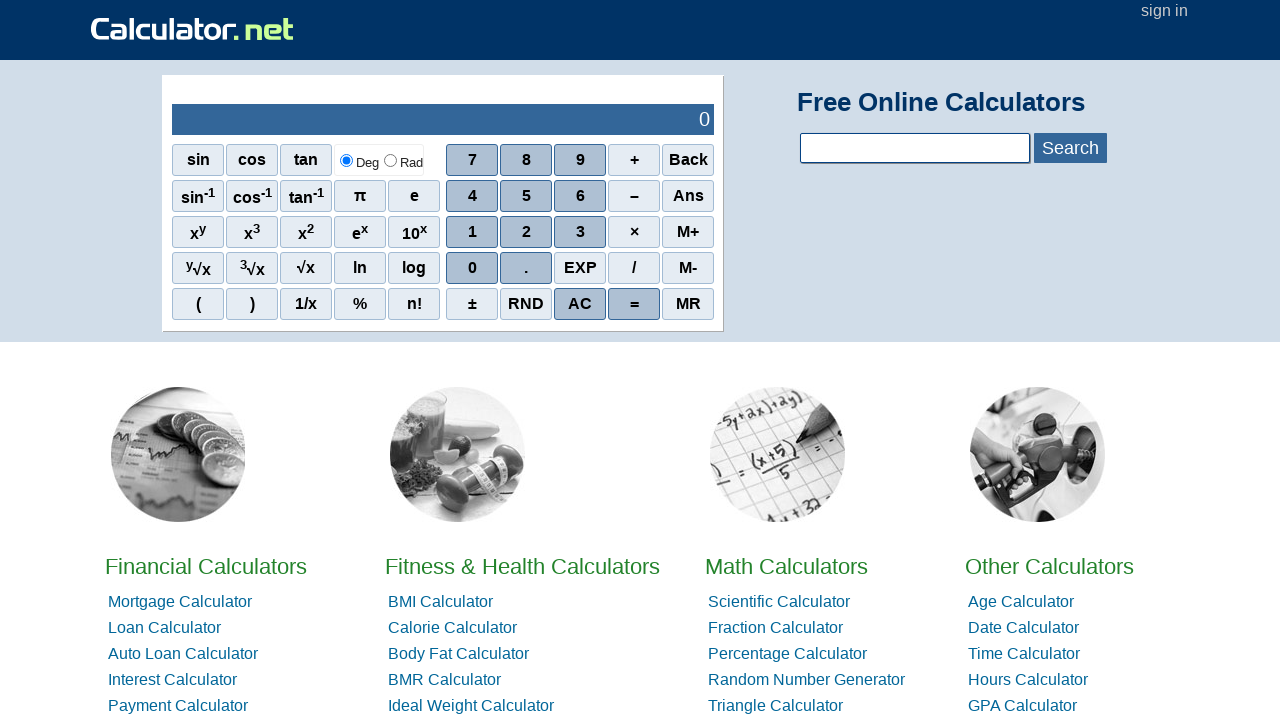

Clicked on Math Calculators at (786, 566) on xpath=//*[@id="homelistwrap"]/div[3]/div[2]/a
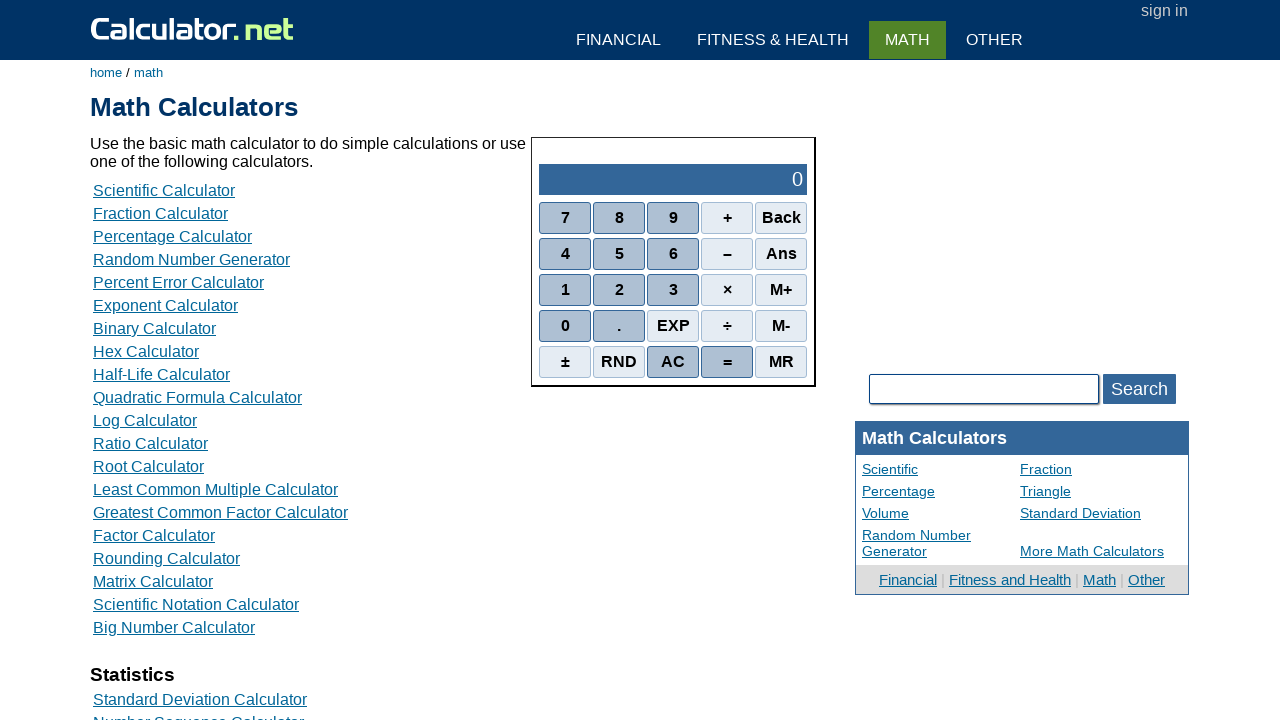

Clicked on Percent Calculators at (172, 236) on xpath=//*[@id="content"]/table[2]/tbody/tr/td/div[3]/a
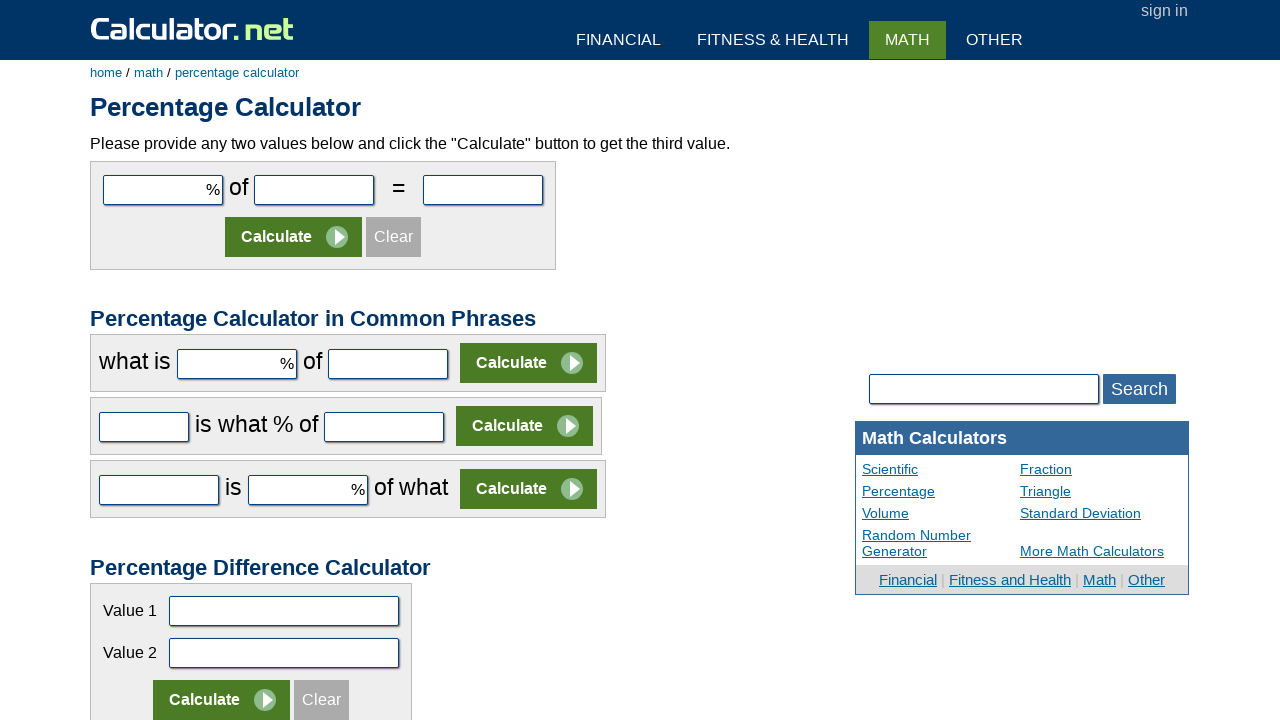

Entered 10 in the first percent calculator field on #cpar1
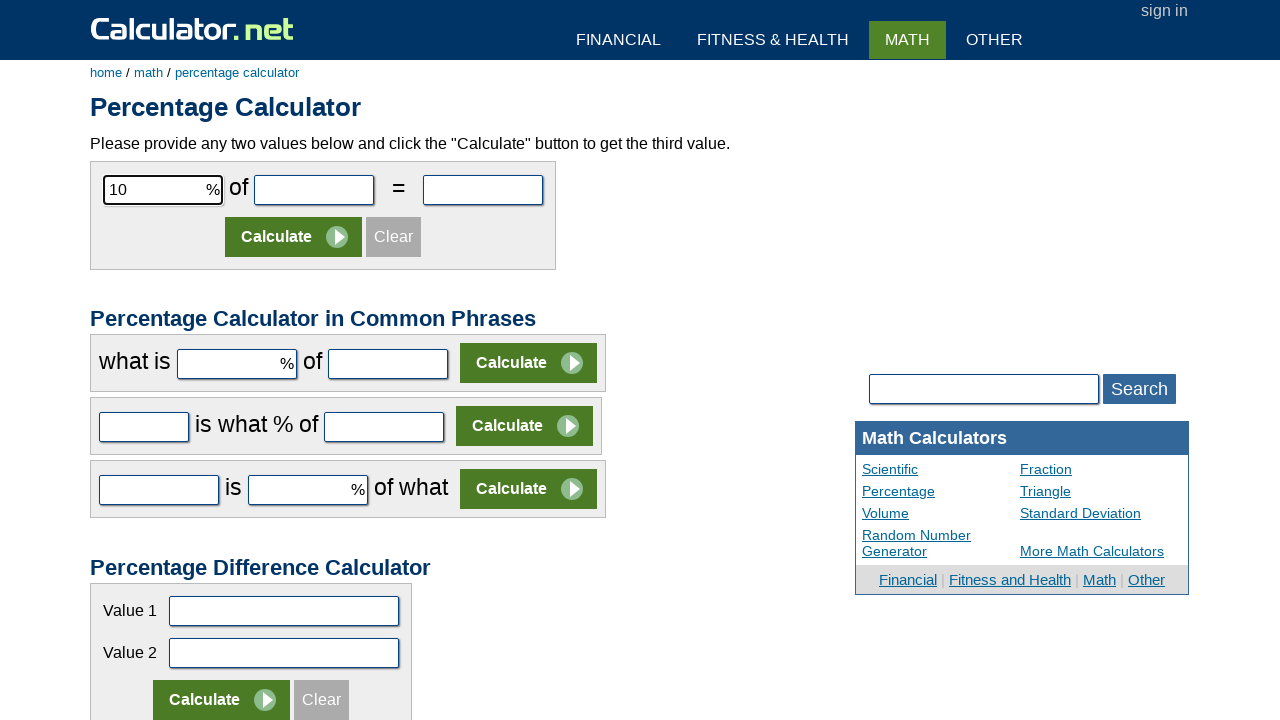

Entered 5.0E-324 (underflow positive exponential) in the second percent calculator field on #cpar2
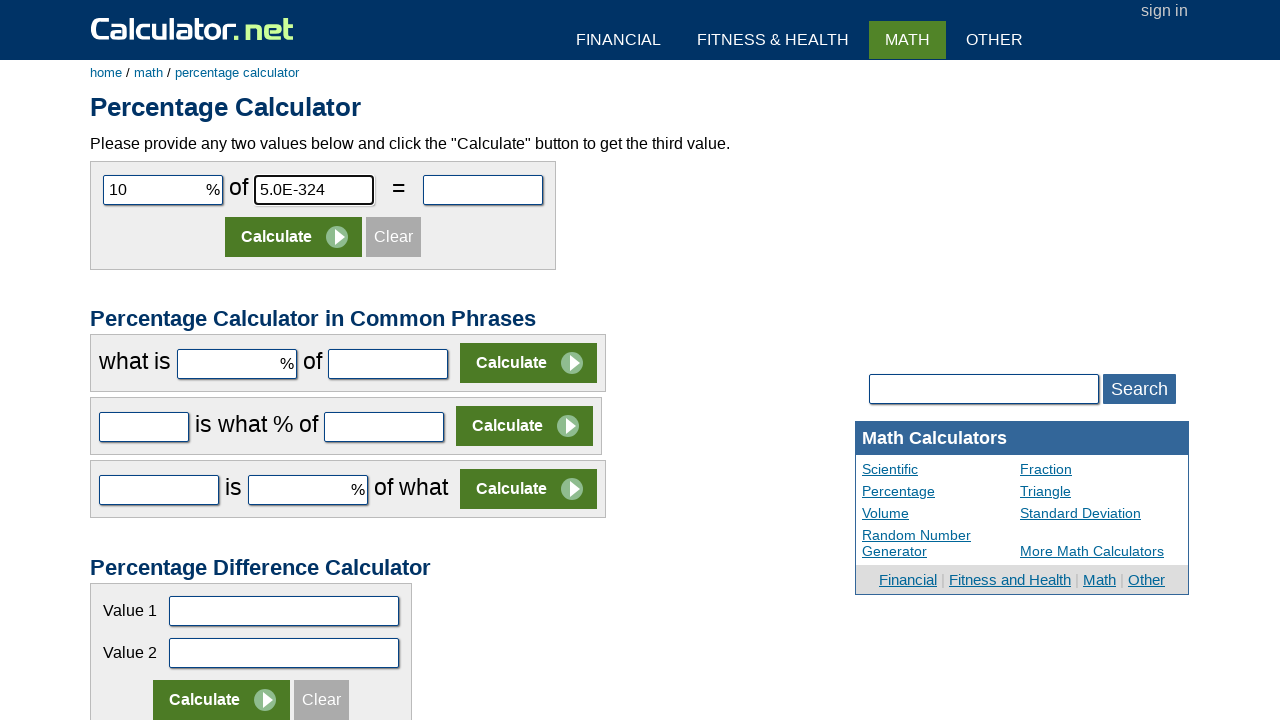

Clicked Calculate button to compute 10% of 5.0E-324 at (294, 237) on xpath=//*[@id="content"]/form[1]/table/tbody/tr[2]/td/input[2]
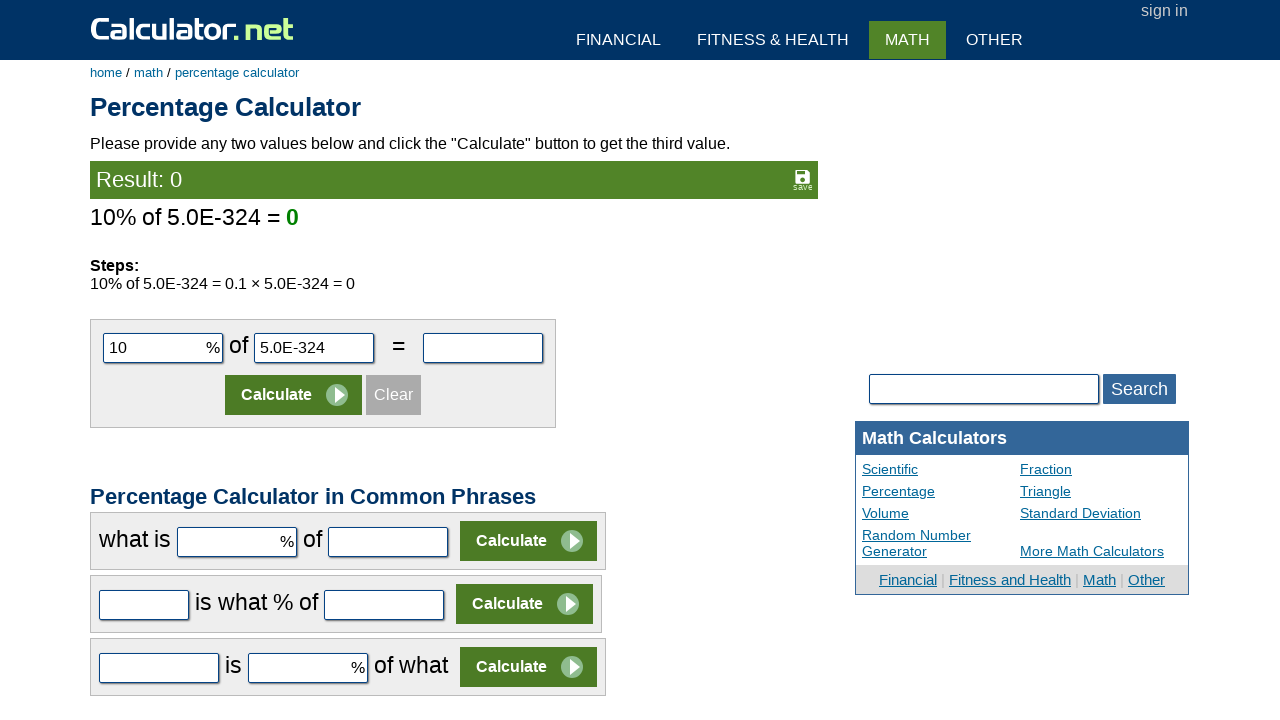

Result displayed for percent calculation with underflow positive exponential input
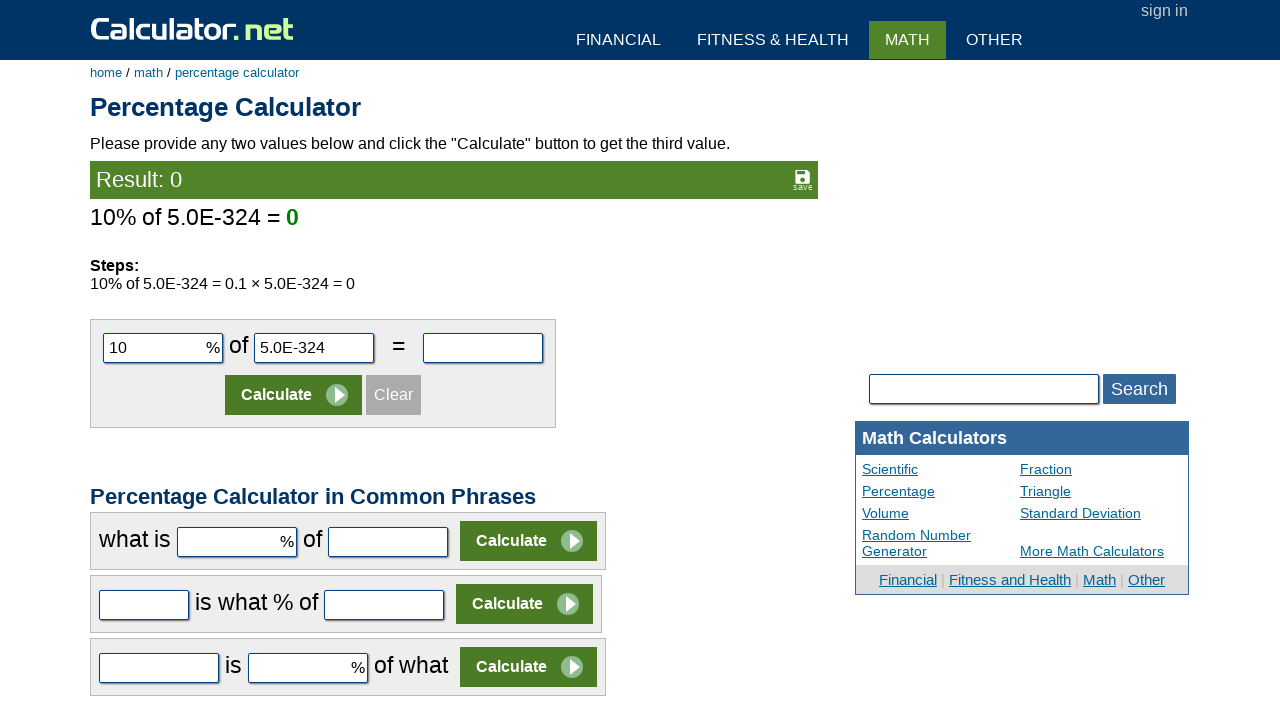

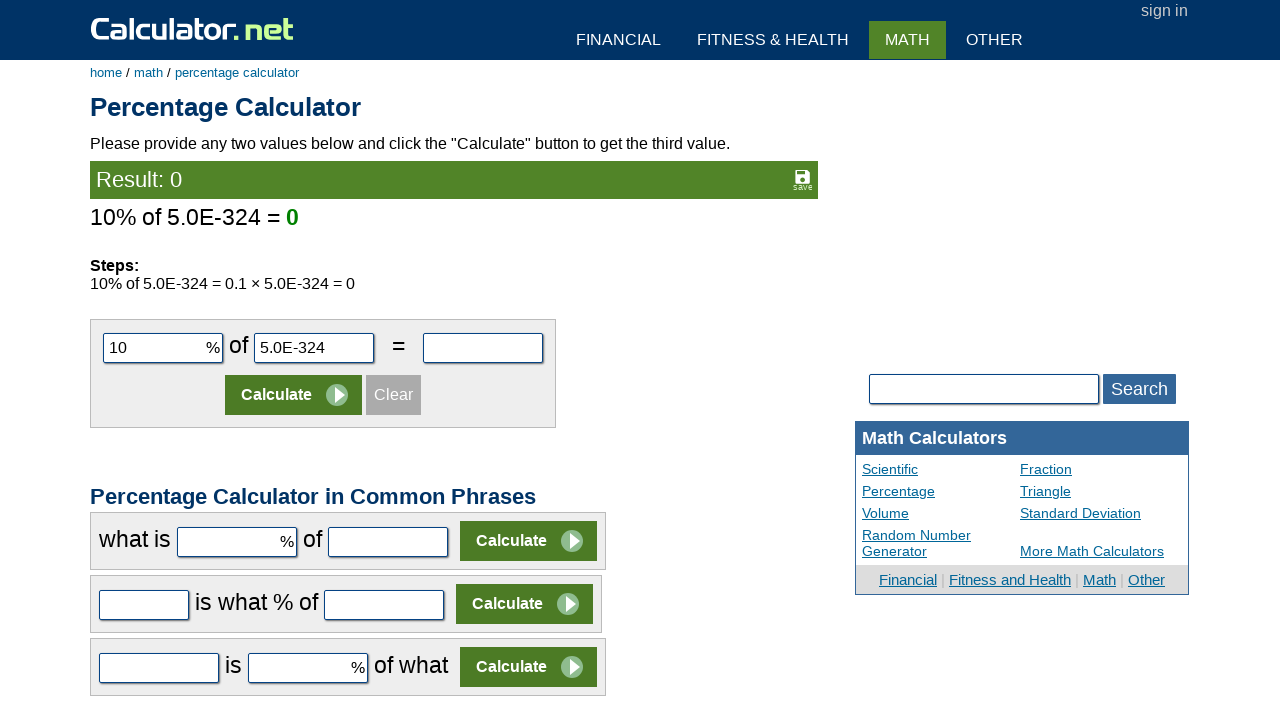